Navigates to a training support website, clicks on the "About Us" link, and verifies the navigation by checking page titles

Starting URL: http://v1.training-support.net/

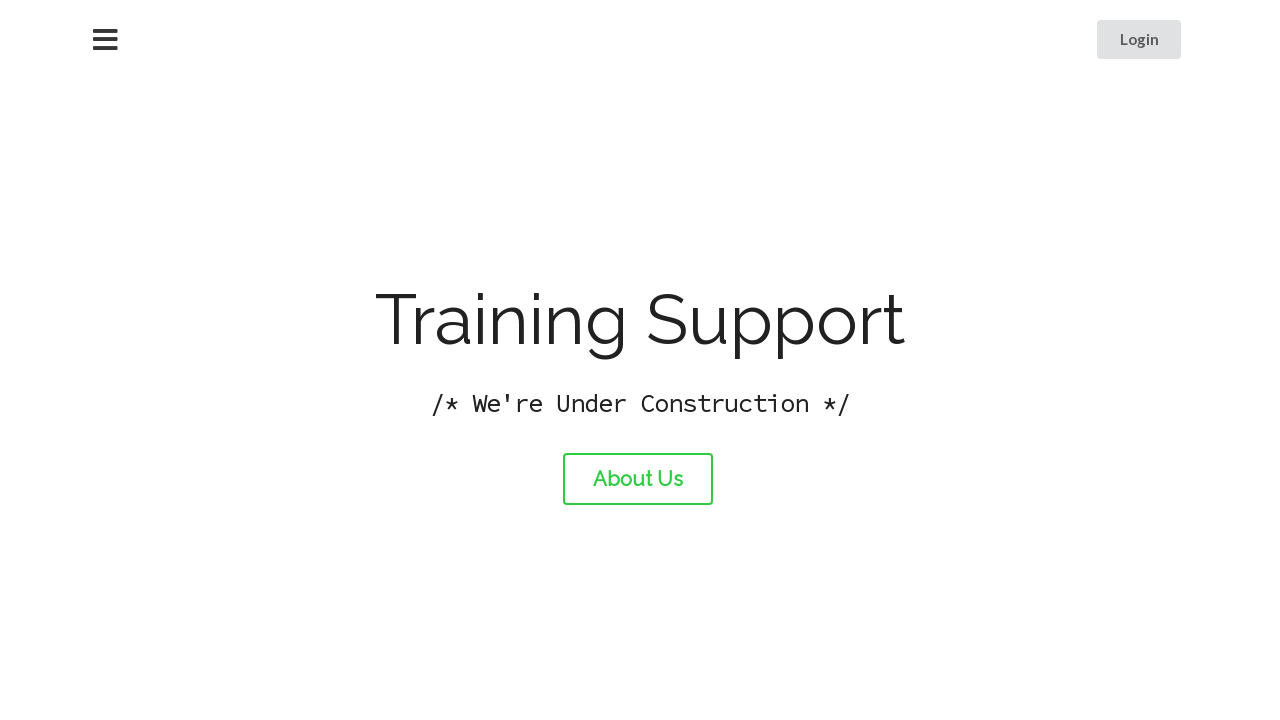

Clicked on the 'About Us' link at (638, 479) on #about-link
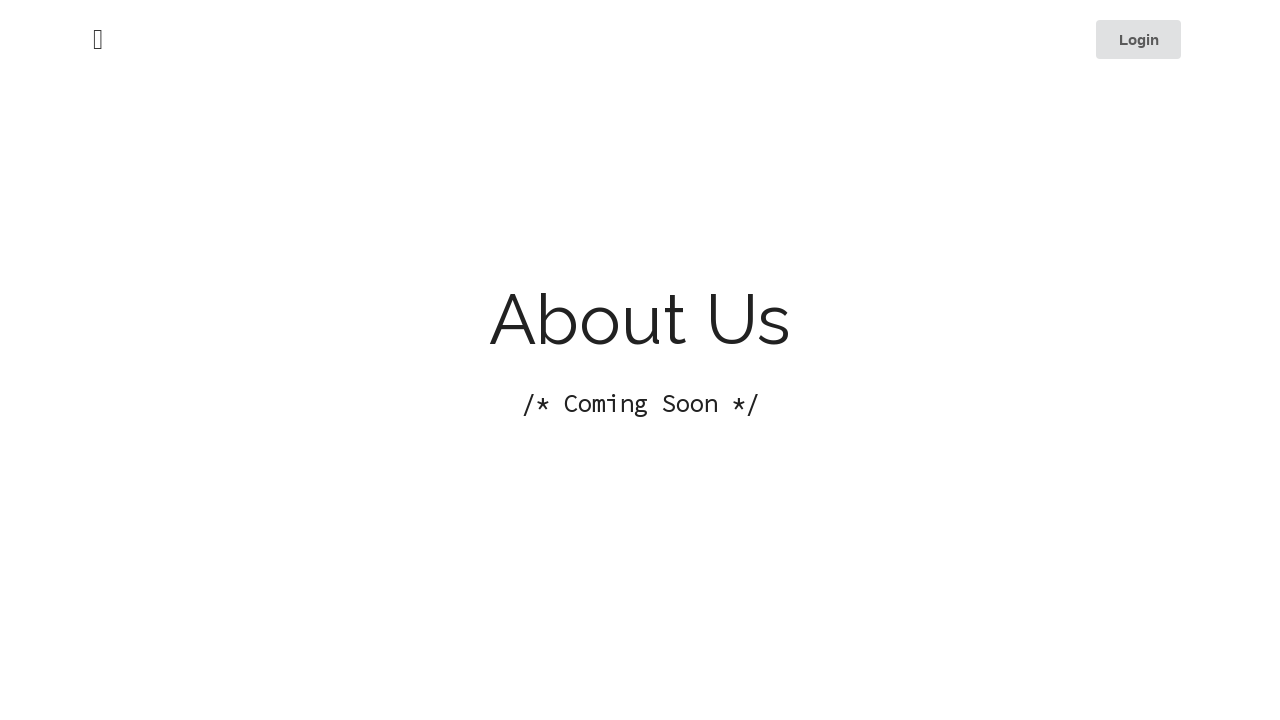

Waited for page to load after navigation to About Us
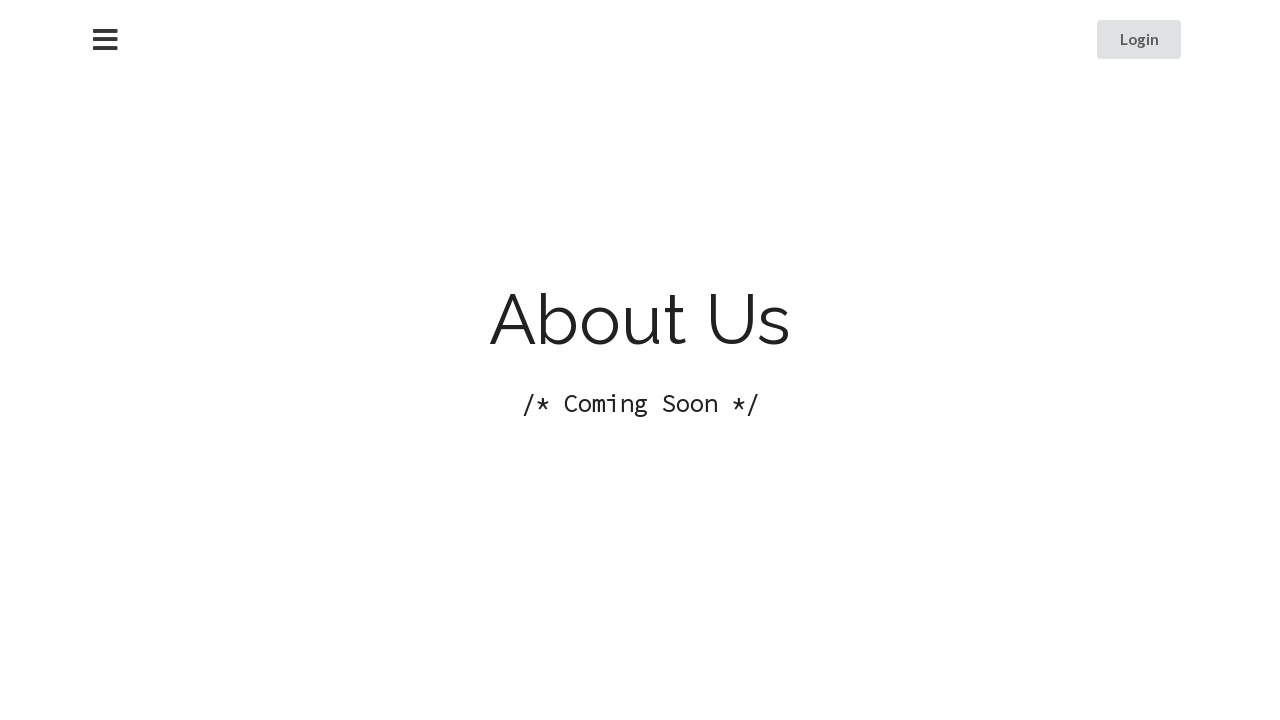

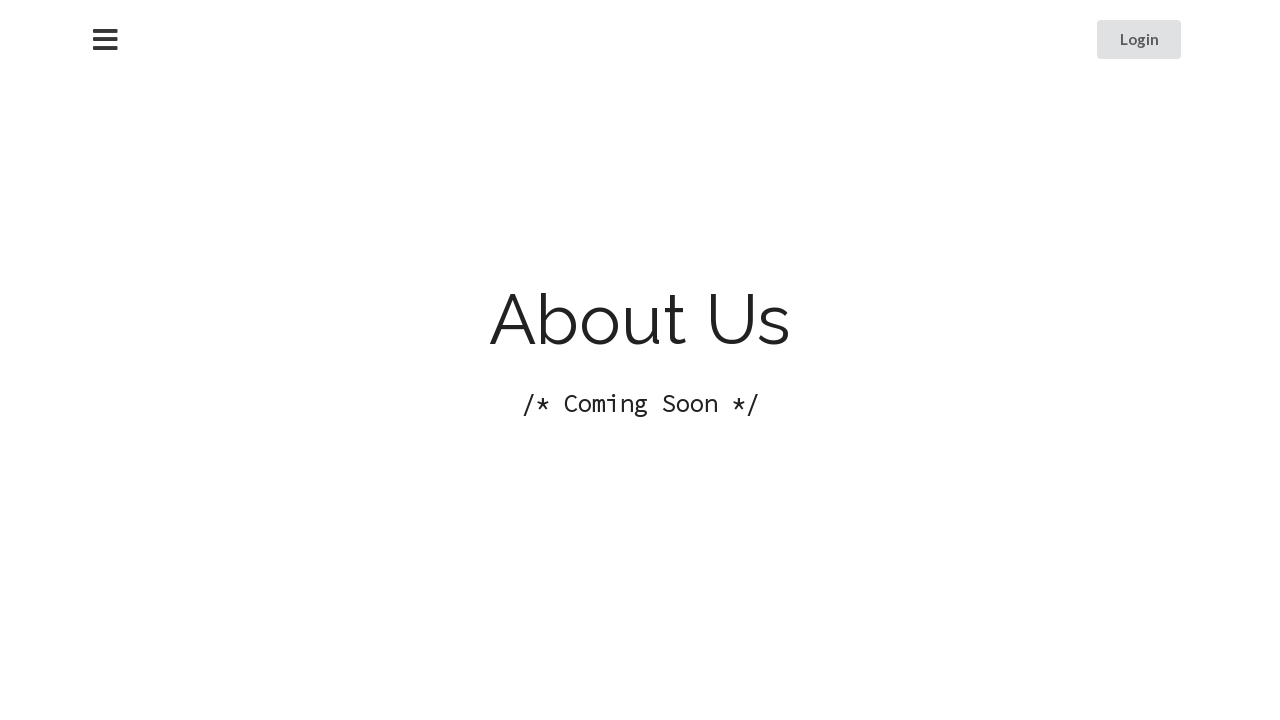